Navigates to the Rahul Shetty Academy Angular practice page and verifies the page loads successfully by checking the title.

Starting URL: https://rahulshettyacademy.com/angularpractice

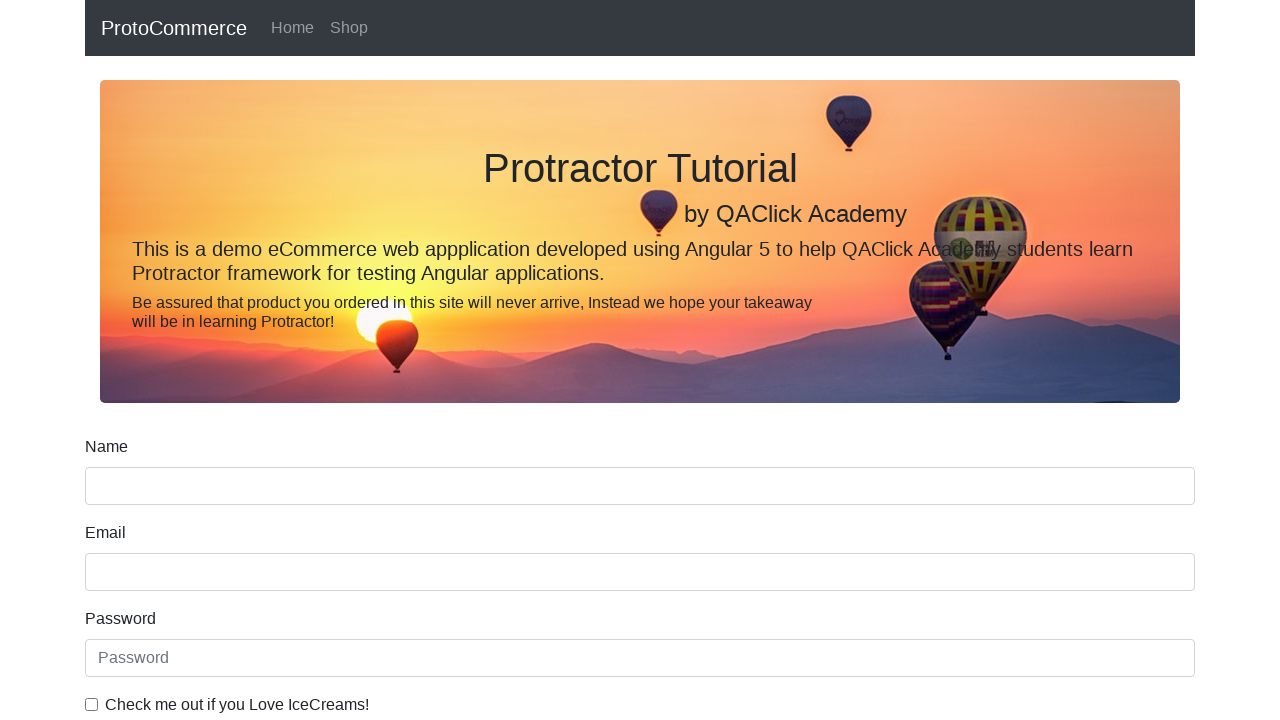

Navigated to Rahul Shetty Academy Angular practice page
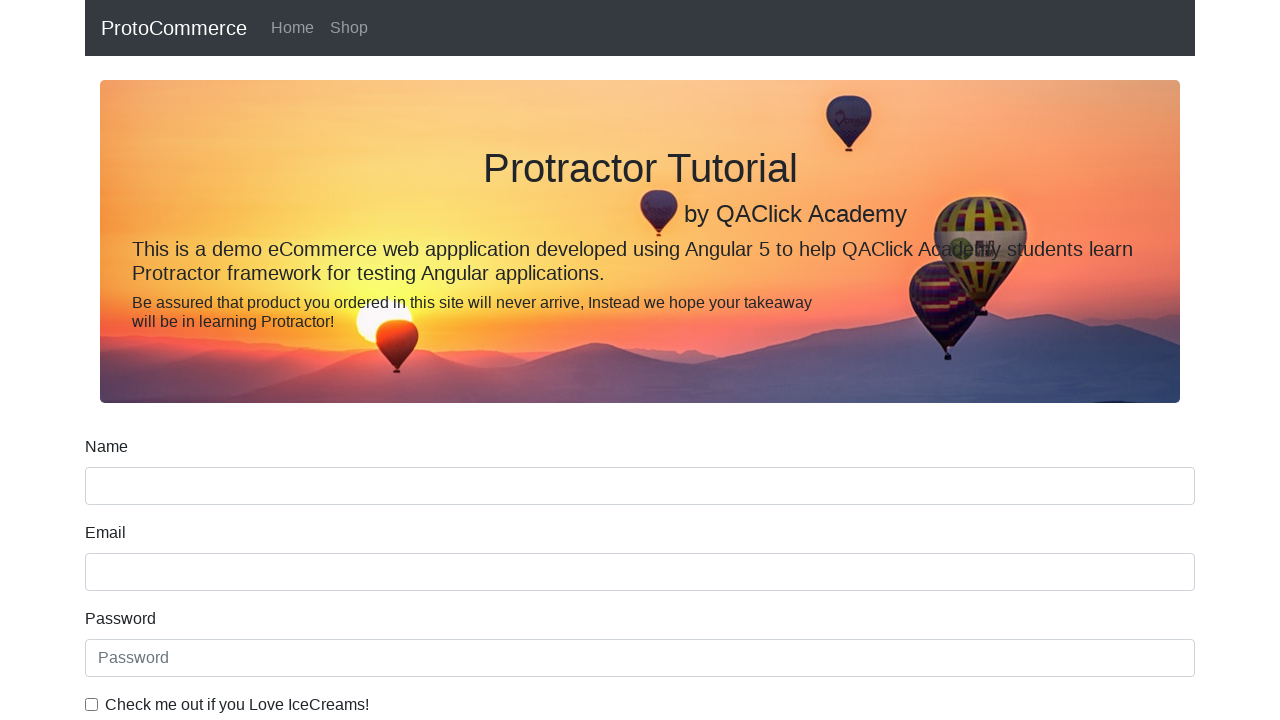

Page reached domcontentloaded state
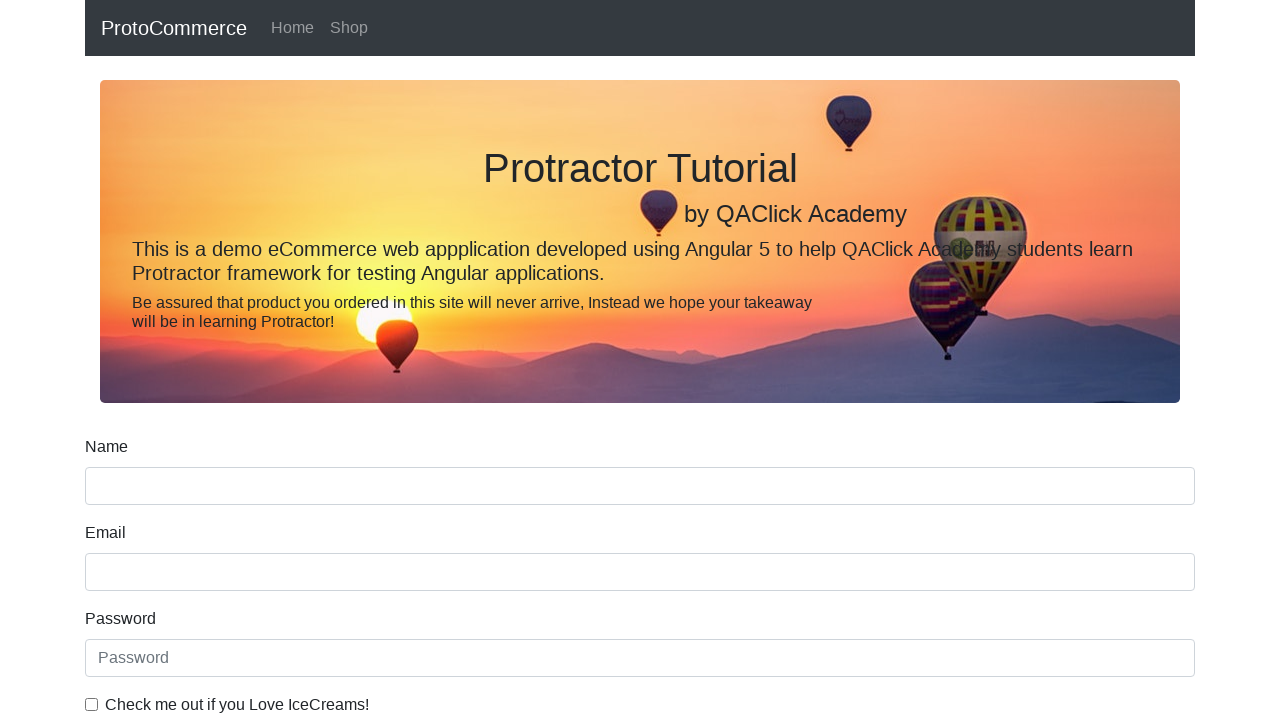

Verified page title is not empty - page loaded successfully
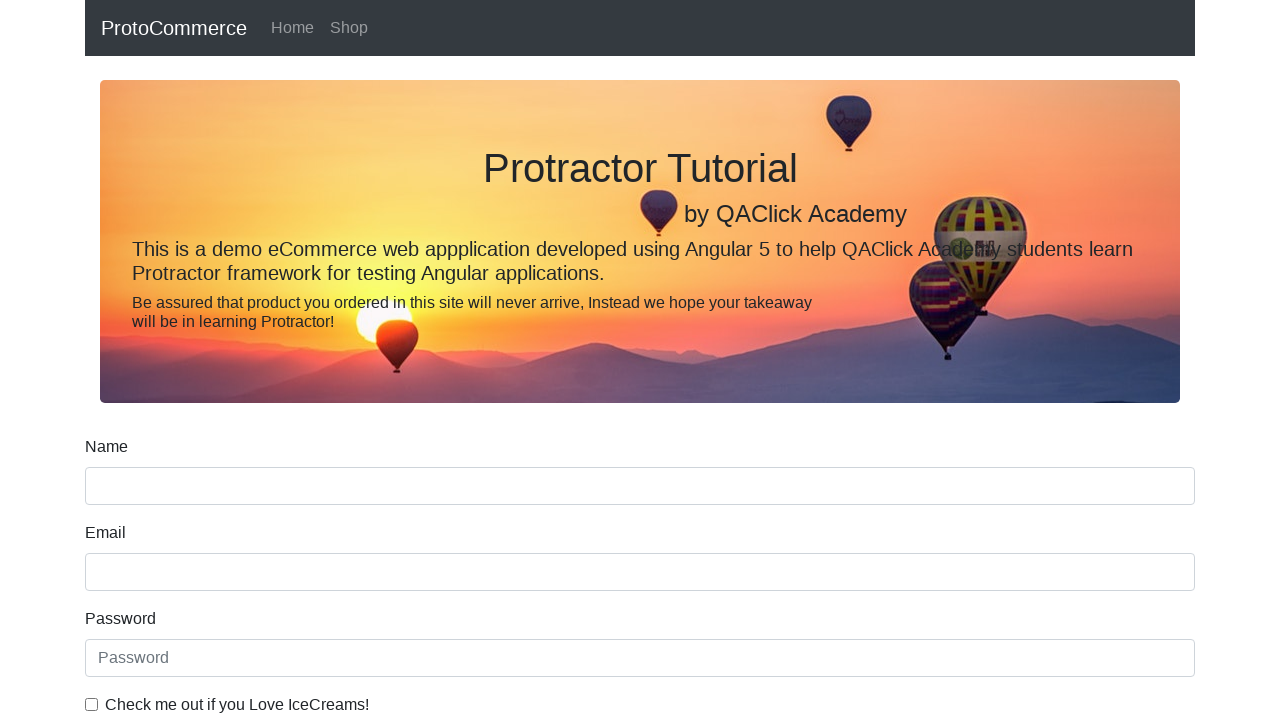

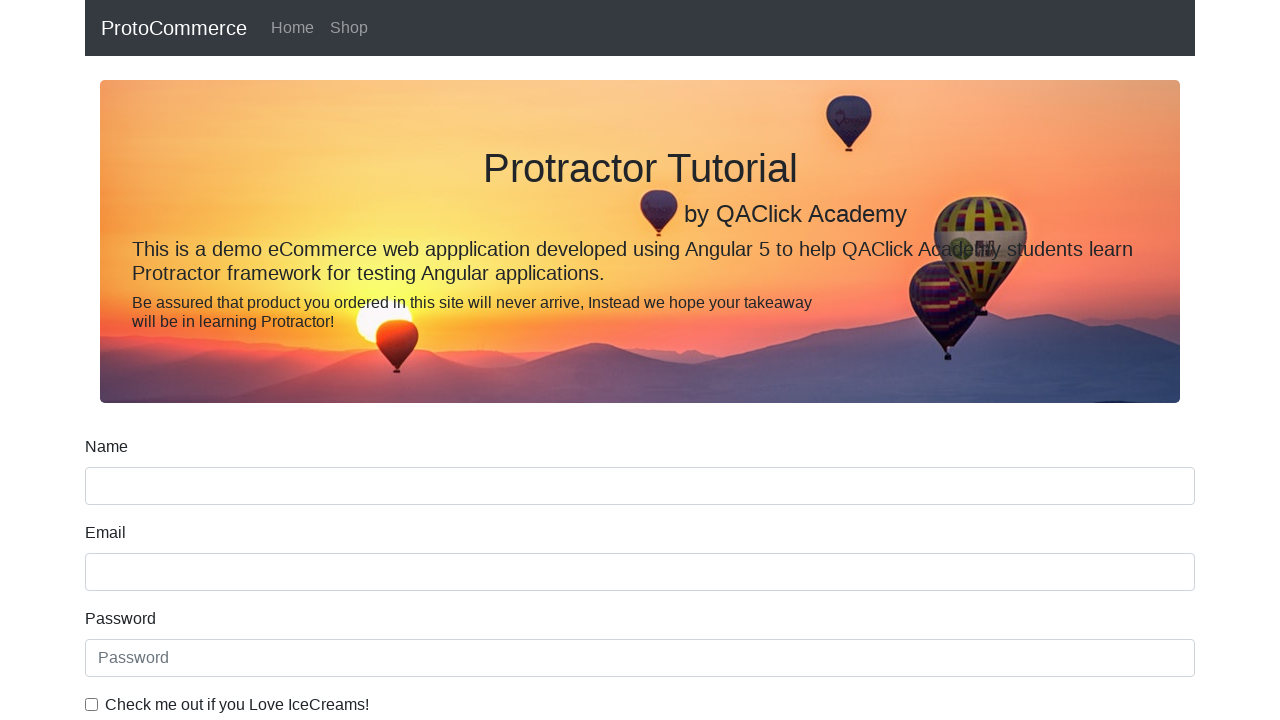